Tests the add-to-cart functionality on an e-commerce demo site by clicking the Add to Cart button for a product and verifying the product appears in the cart pane.

Starting URL: https://bstackdemo.com

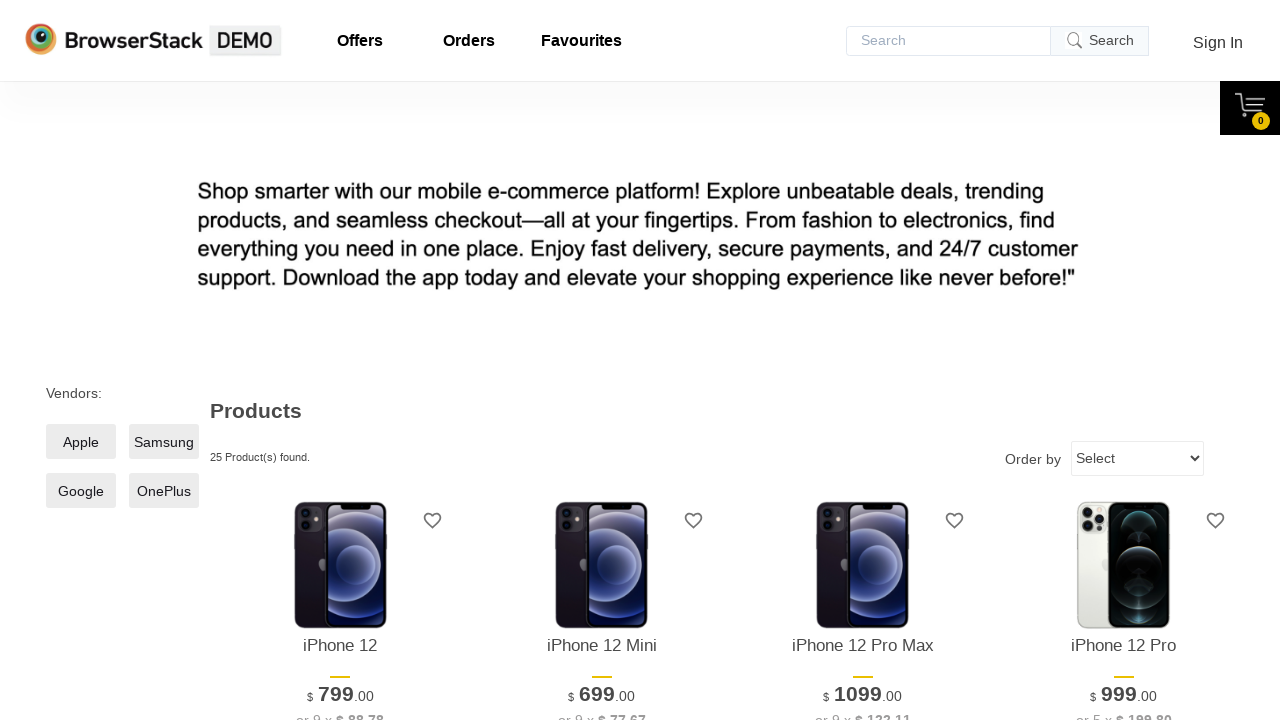

Page loaded with StackDemo title
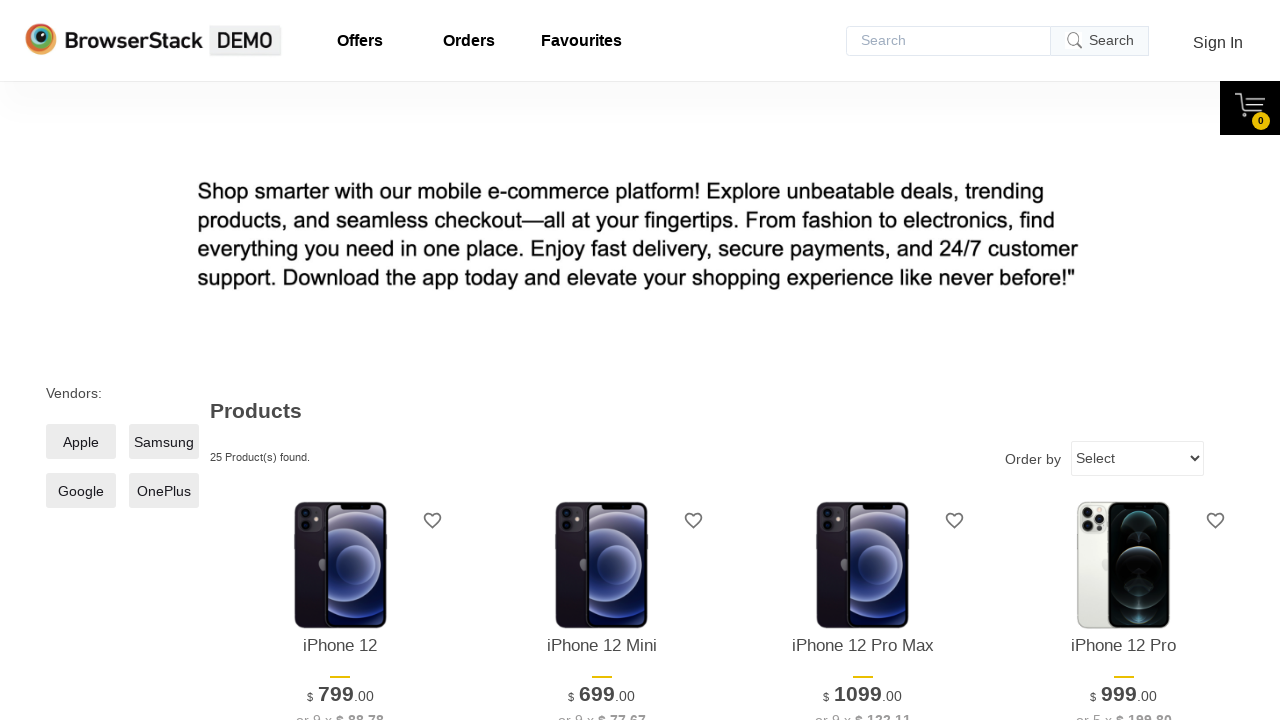

First product element became visible
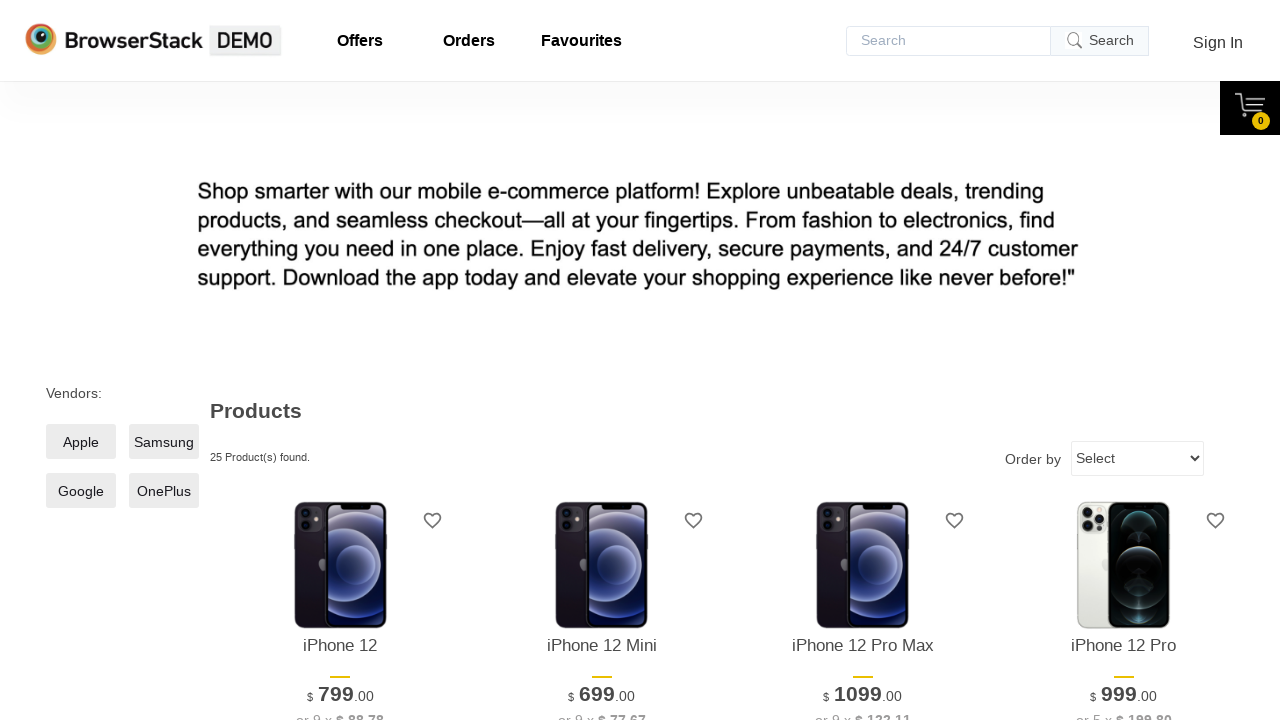

Retrieved first product name: iPhone 12
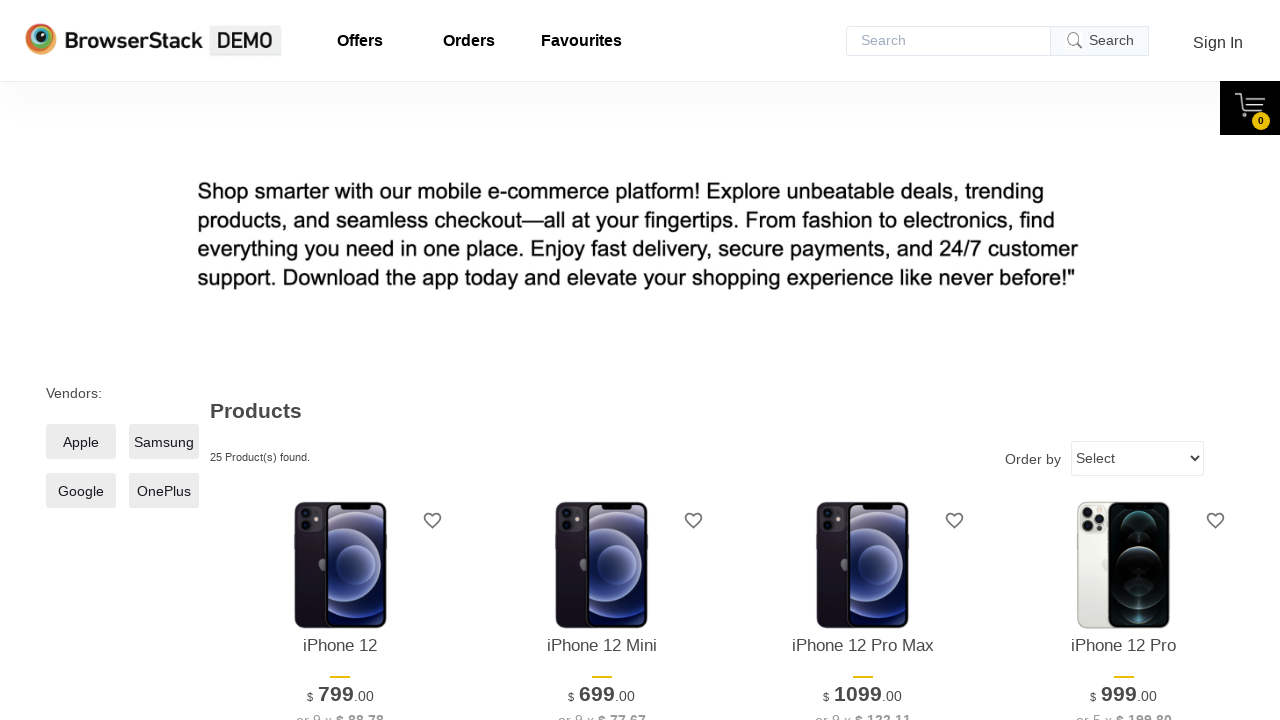

Add to Cart button became visible
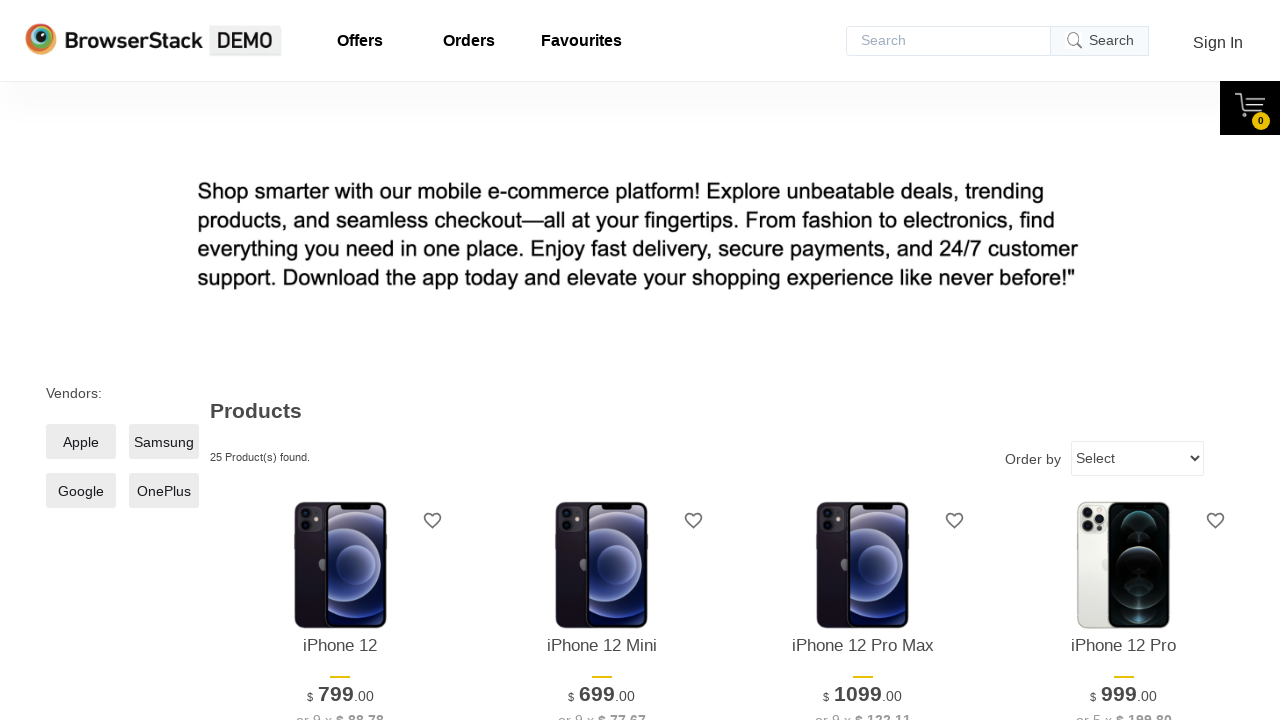

Clicked Add to Cart button for first product at (340, 361) on xpath=//*[@id="1"]/div[4]
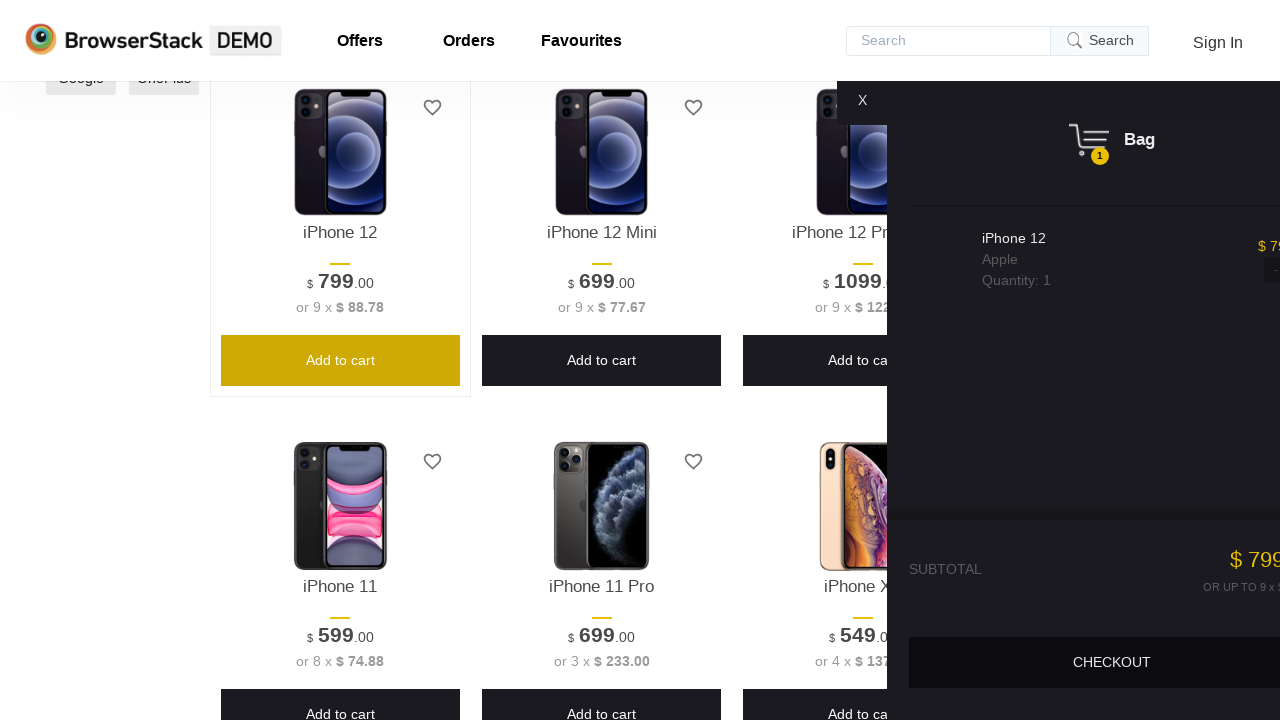

Product appeared in cart pane
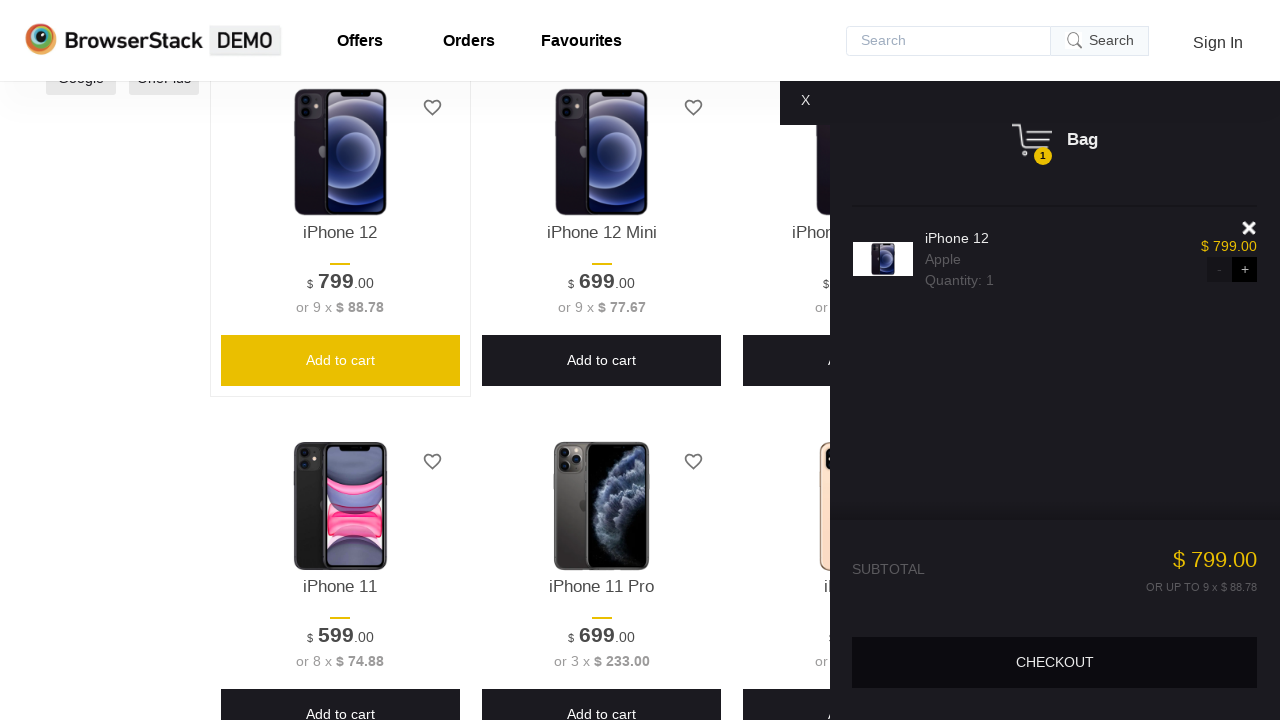

Retrieved product name from cart: iPhone 12
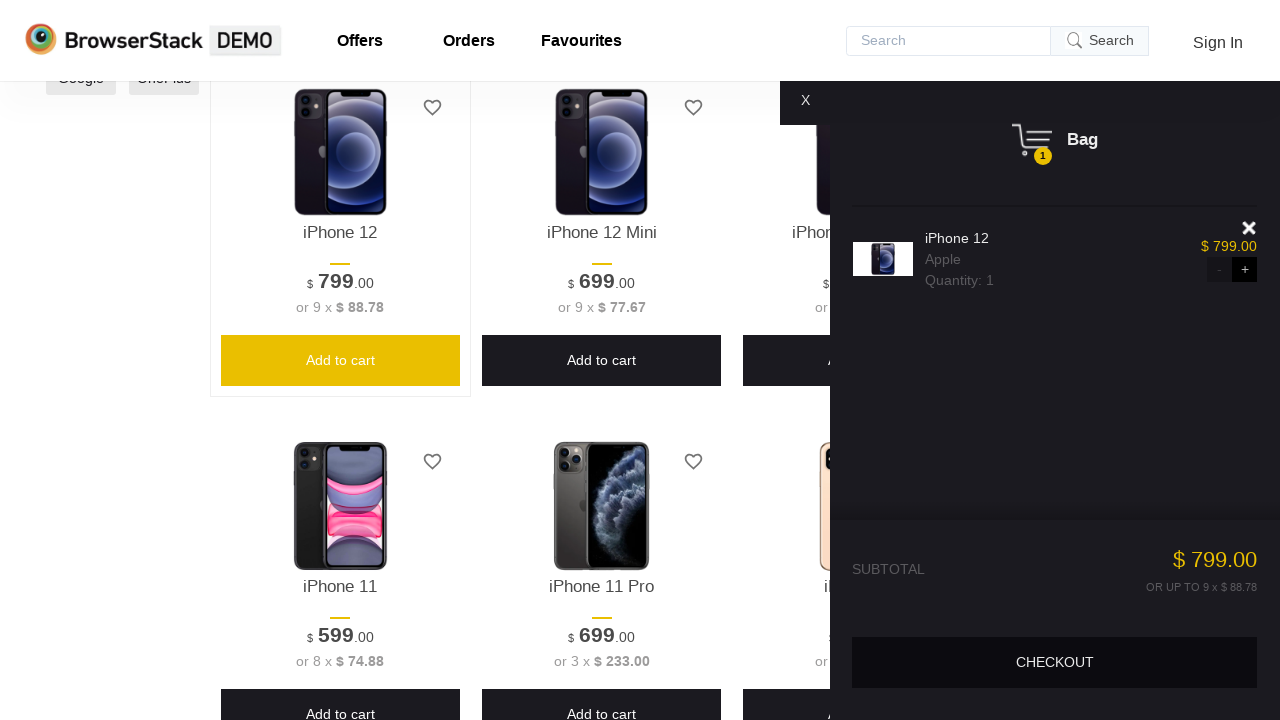

Verified product in cart matches selected product
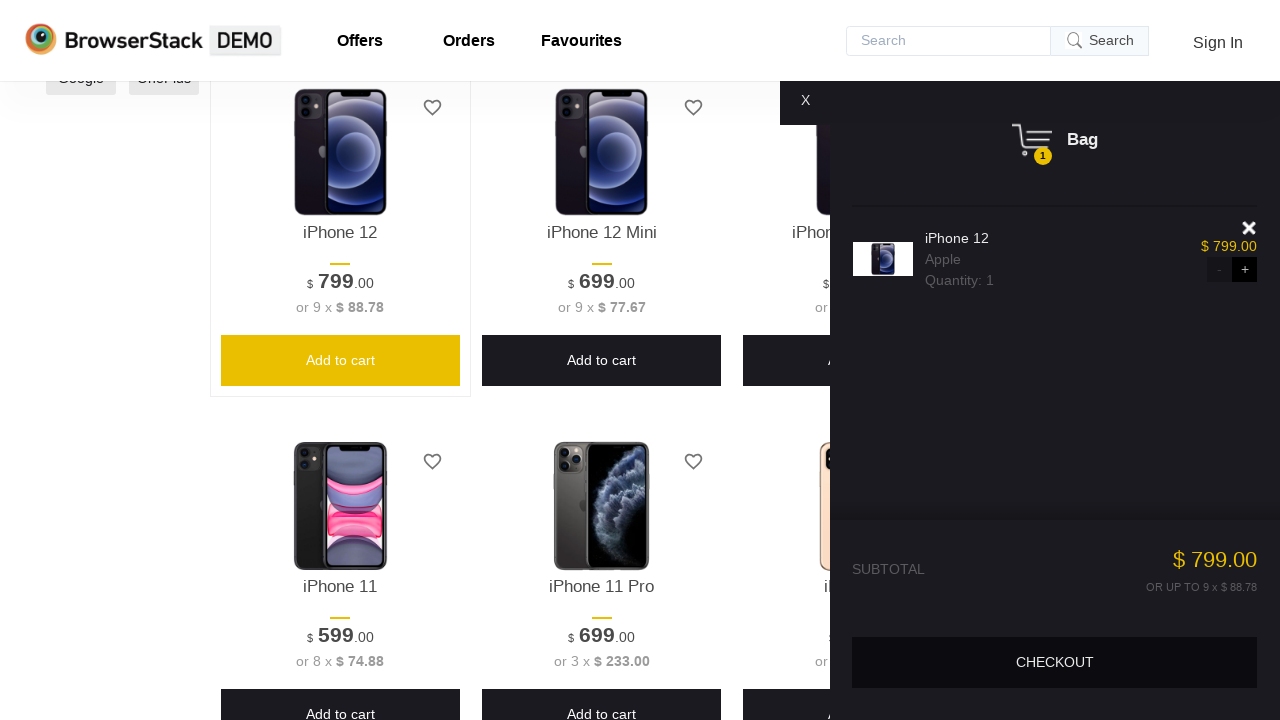

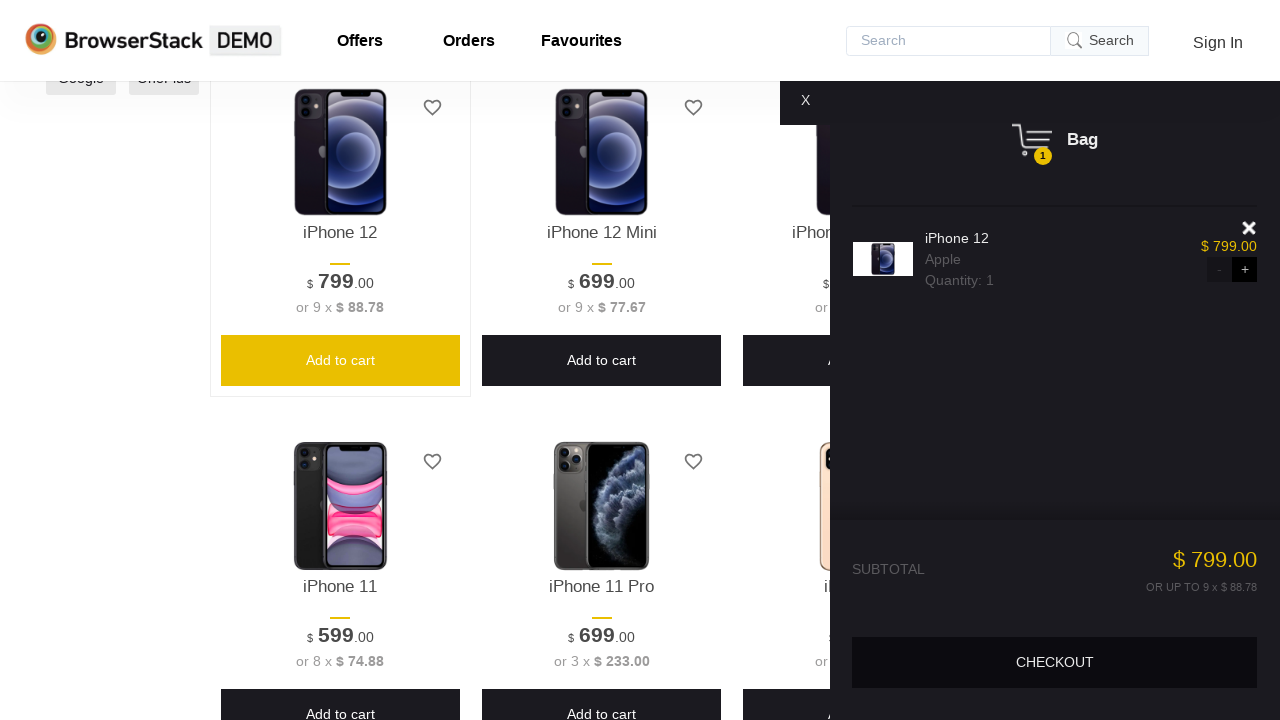